Tests the jQueryUI resizable widget by switching to the demo iframe and dragging the resize handle to resize an element by a specific offset.

Starting URL: https://jqueryui.com/resizable/

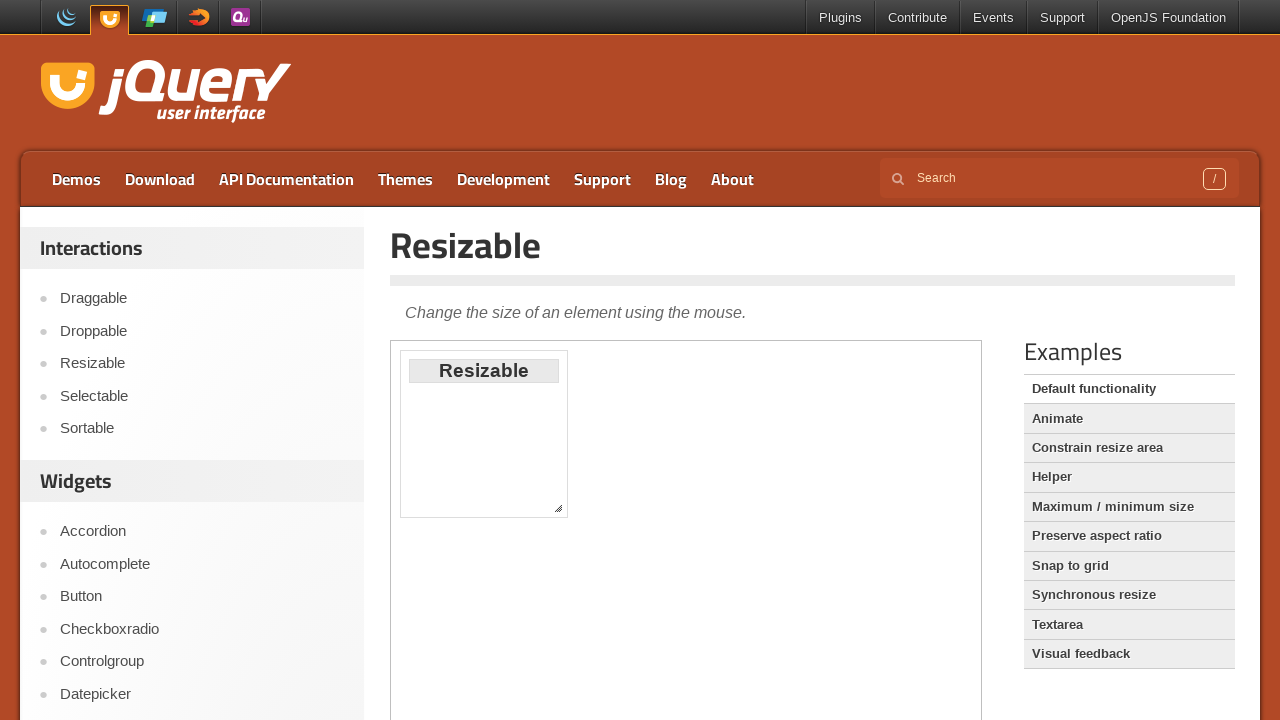

Set viewport size to 1920x1080
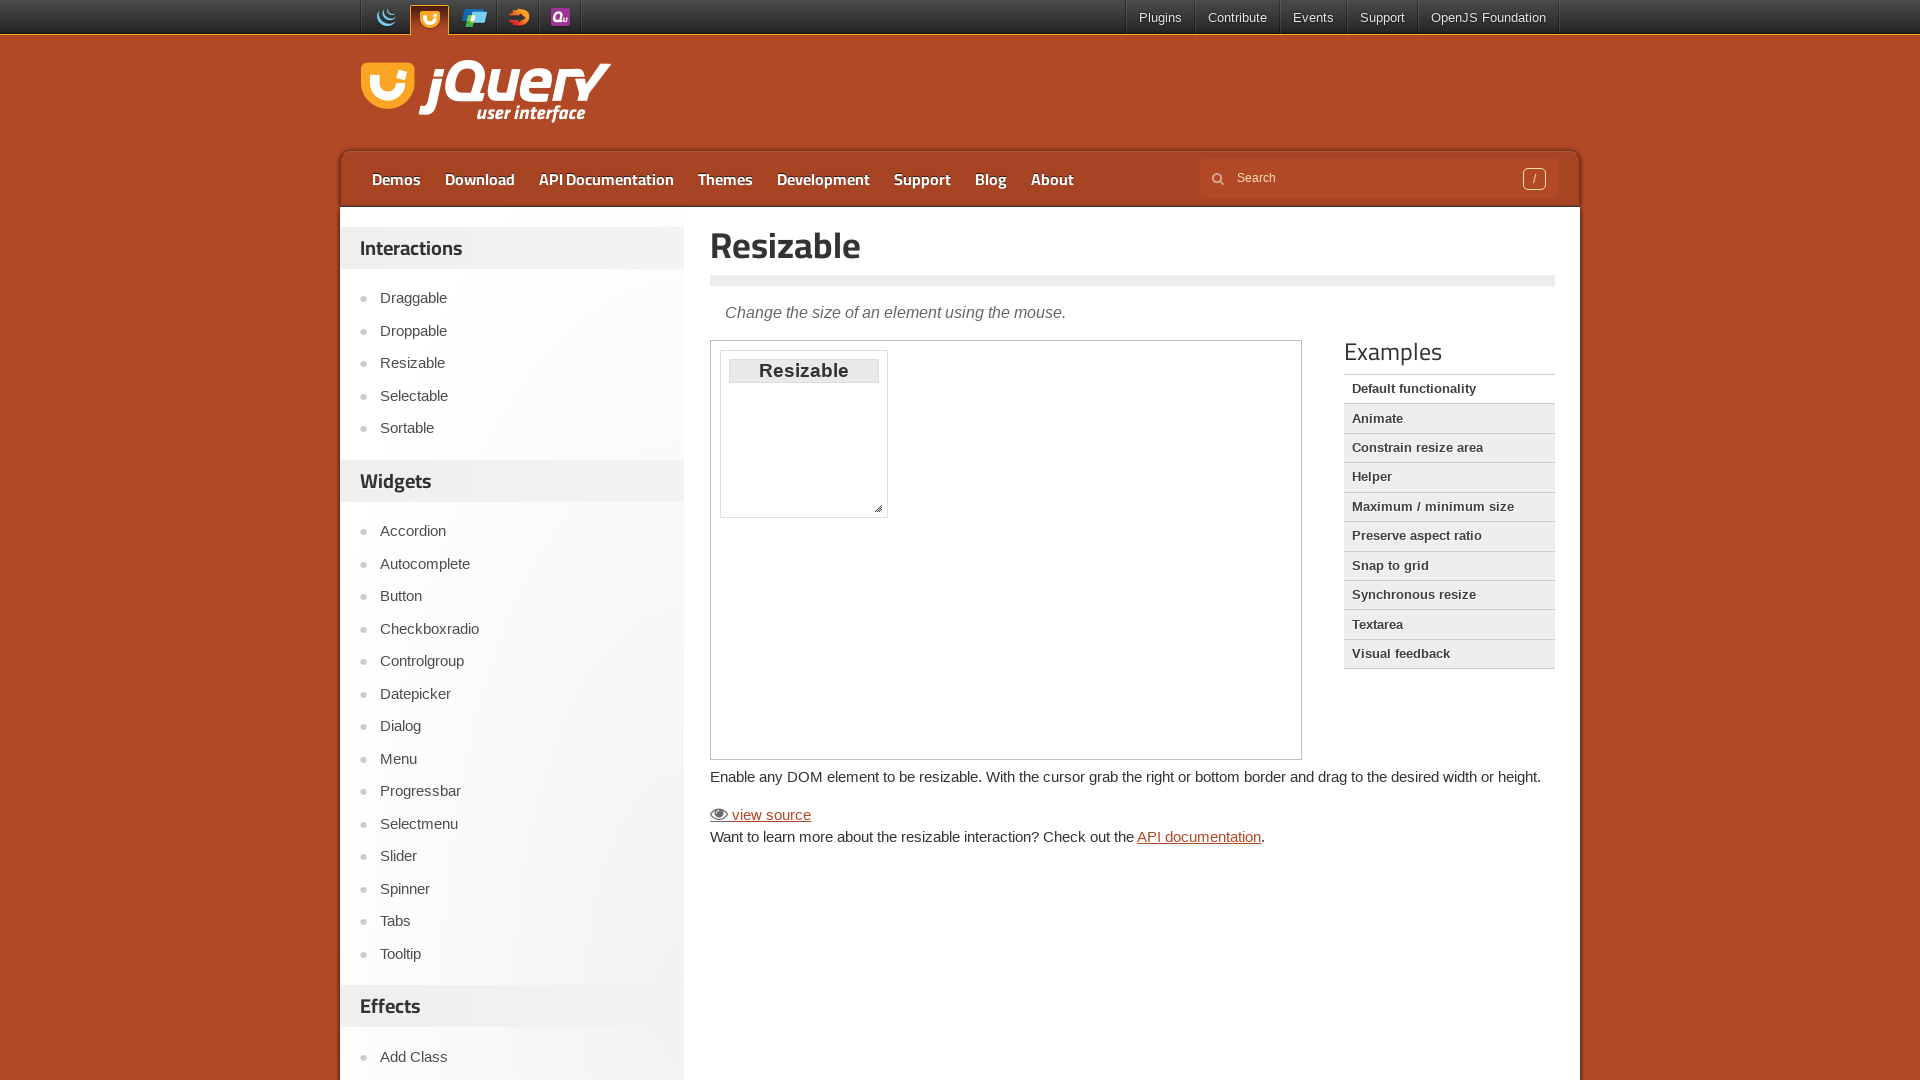

Switched to demo iframe
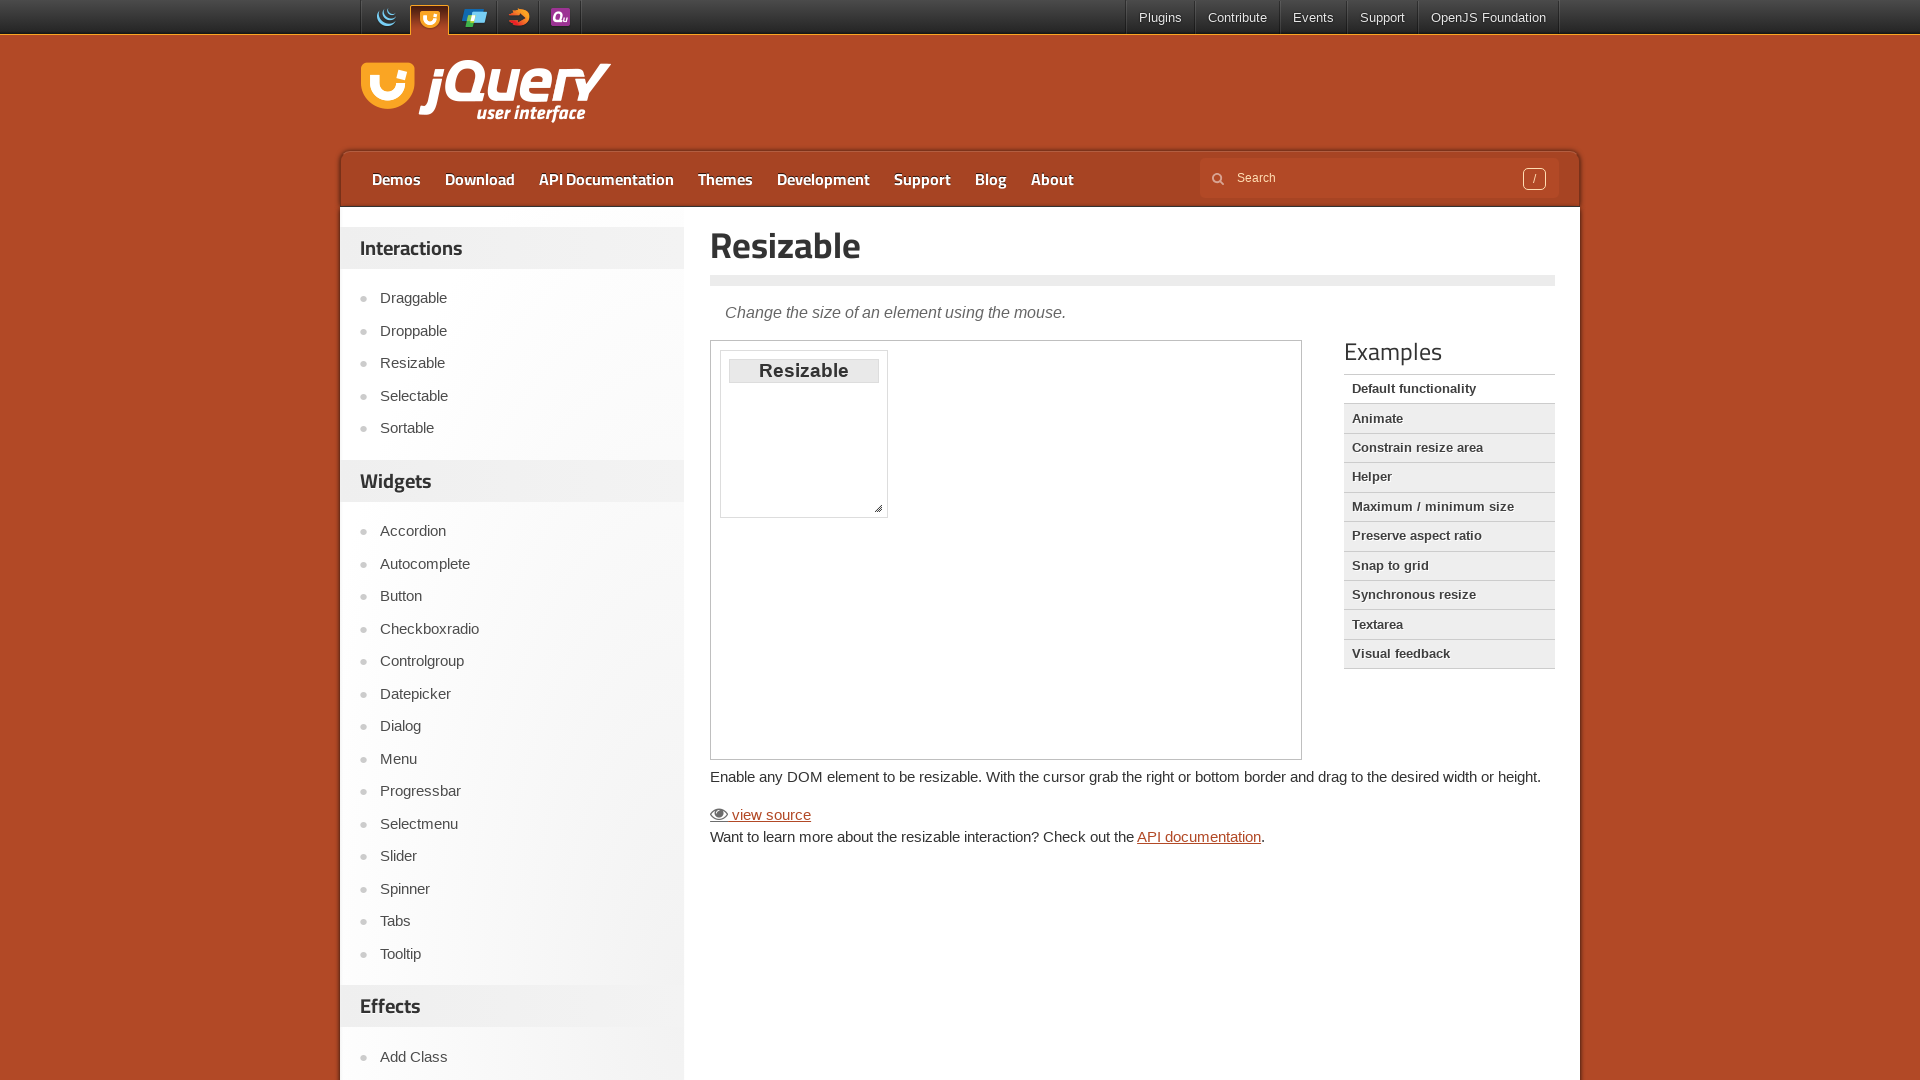

Located resize handle element
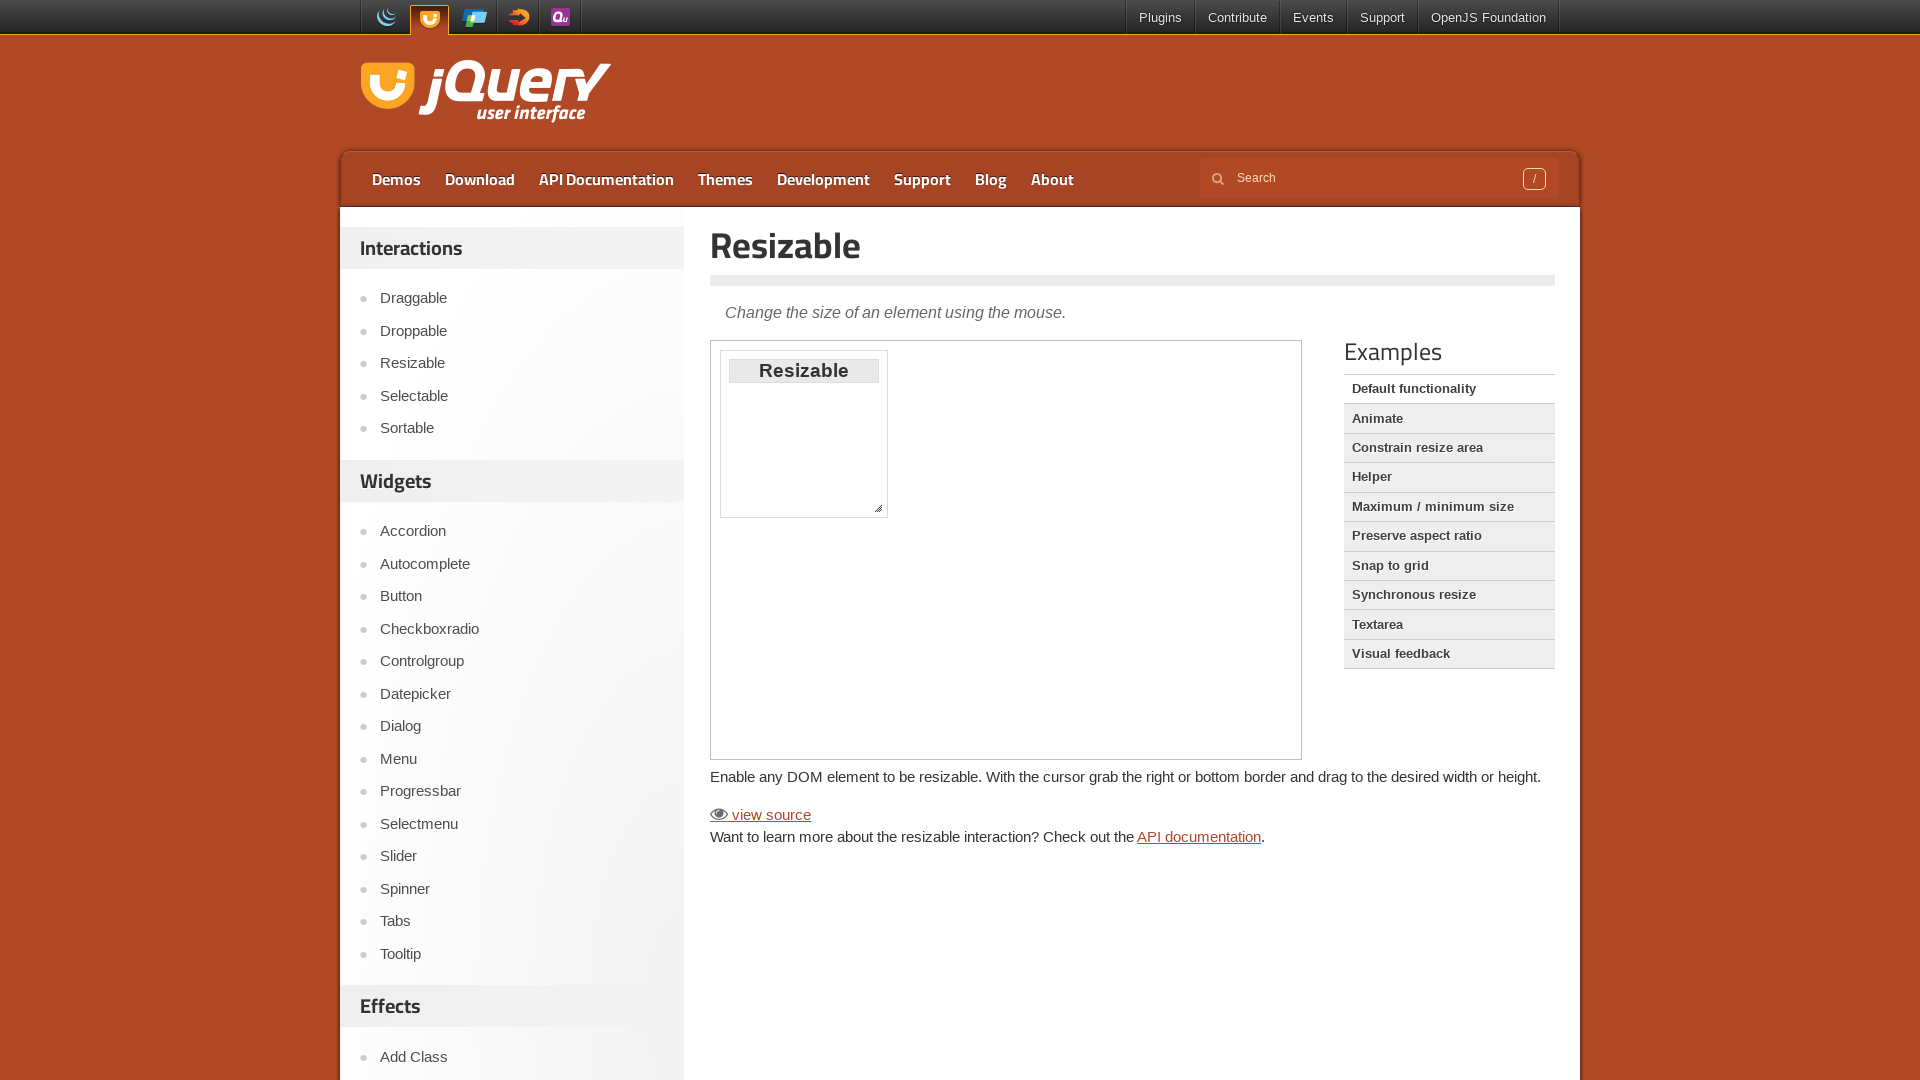

Retrieved bounding box of resize handle
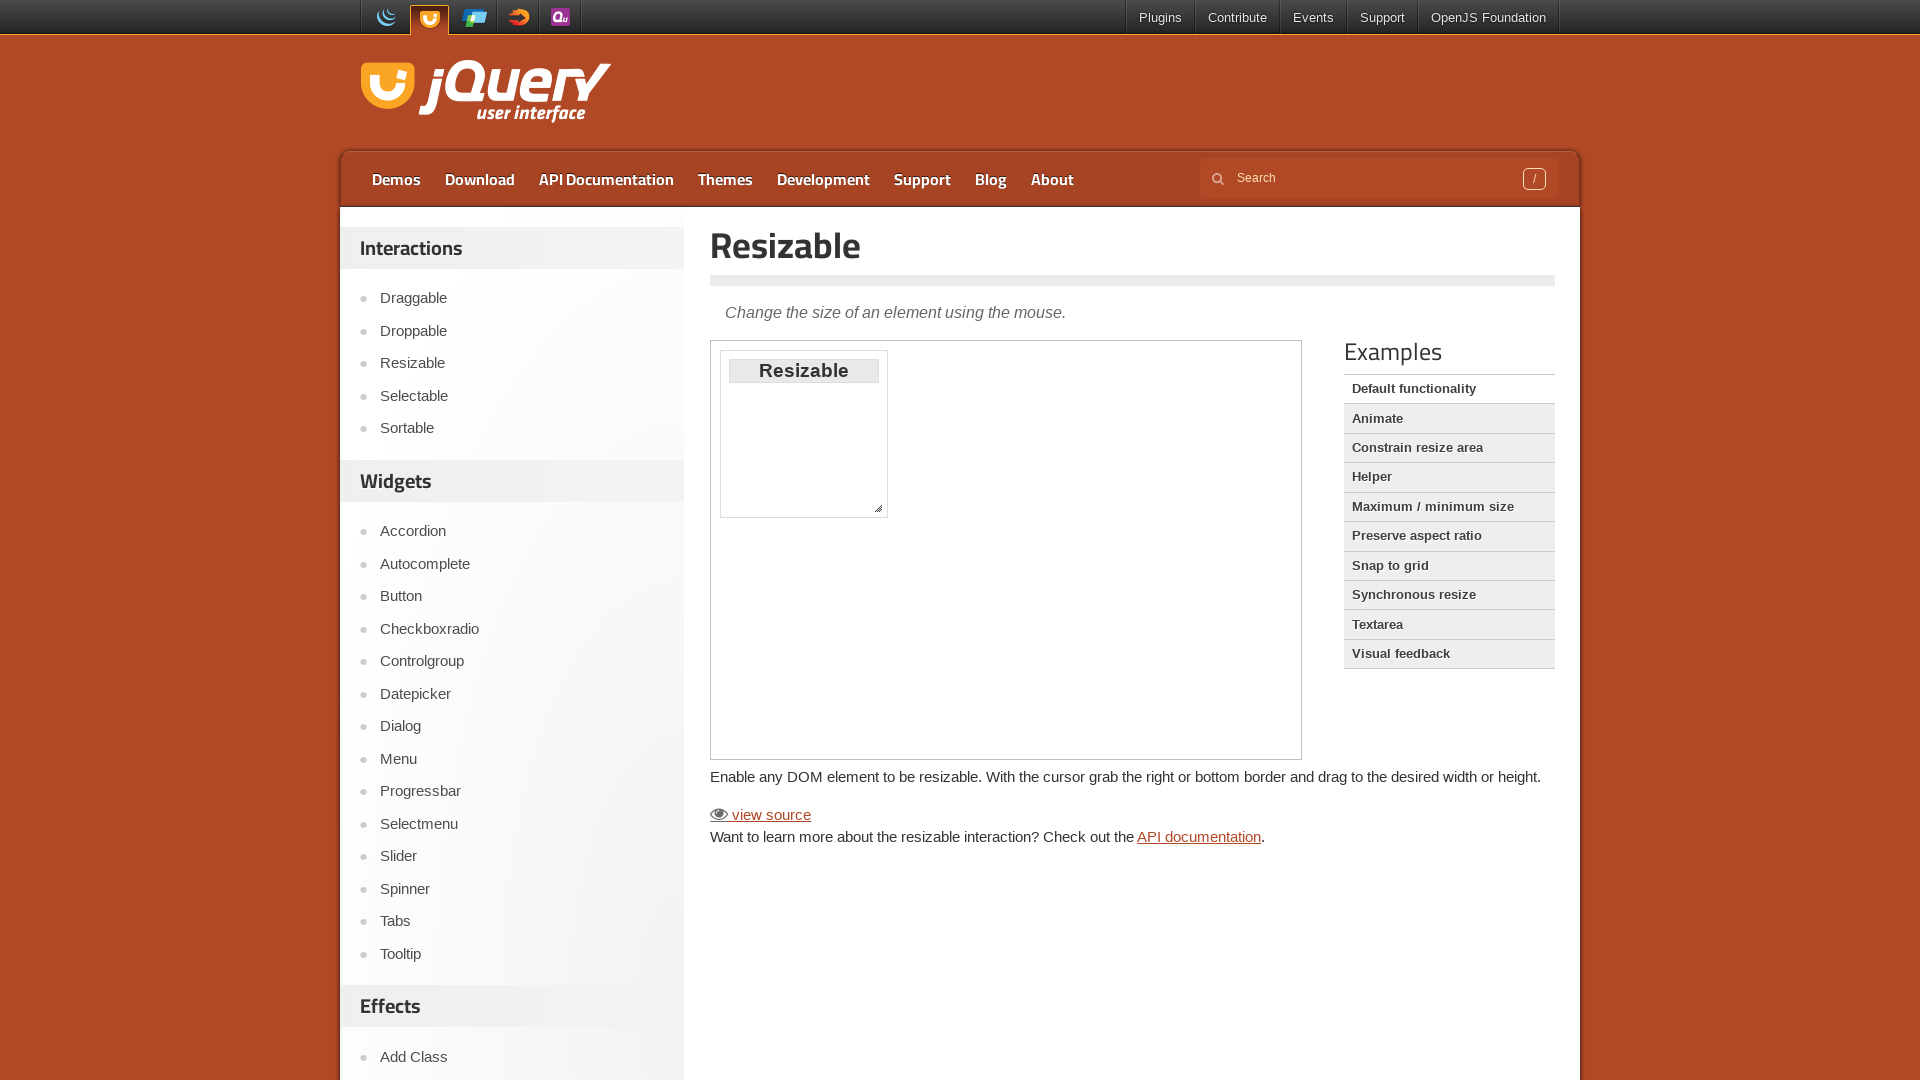

Moved mouse to center of resize handle at (878, 508)
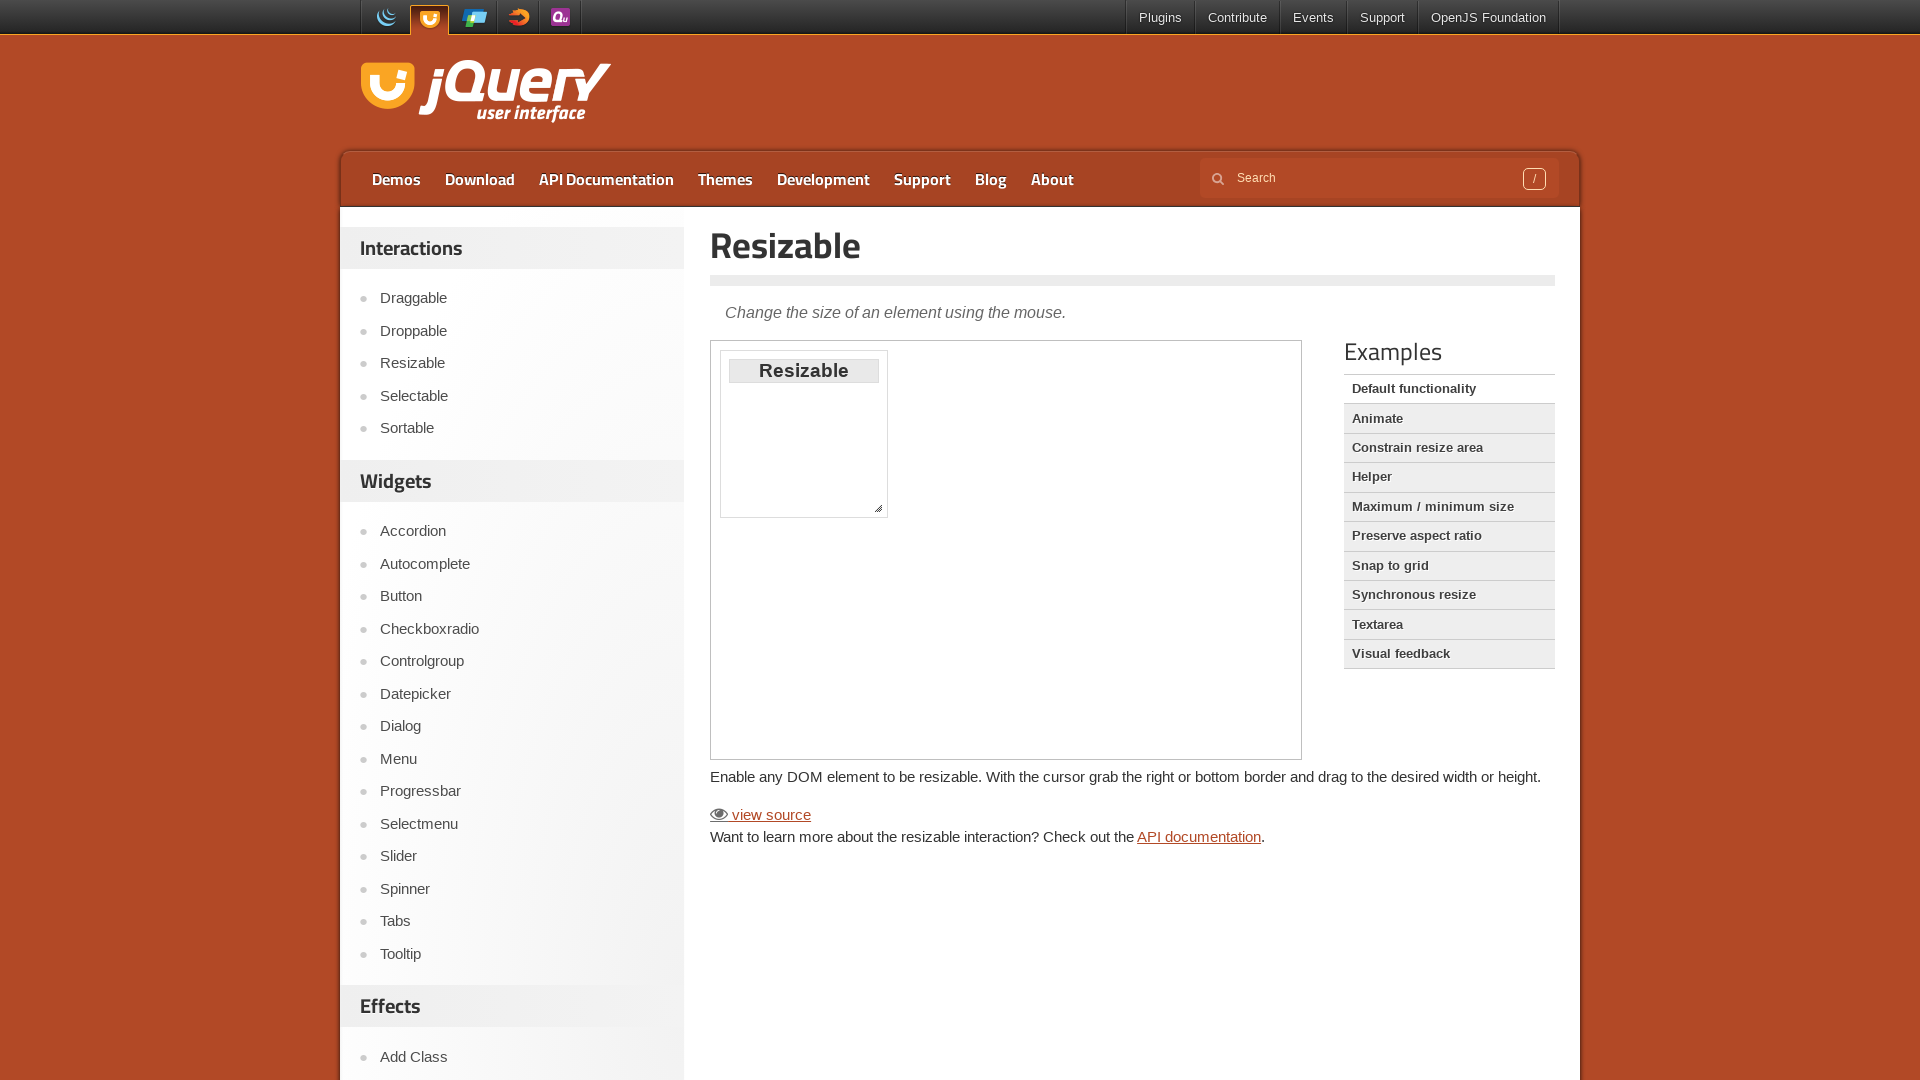

Pressed mouse button down on resize handle at (878, 508)
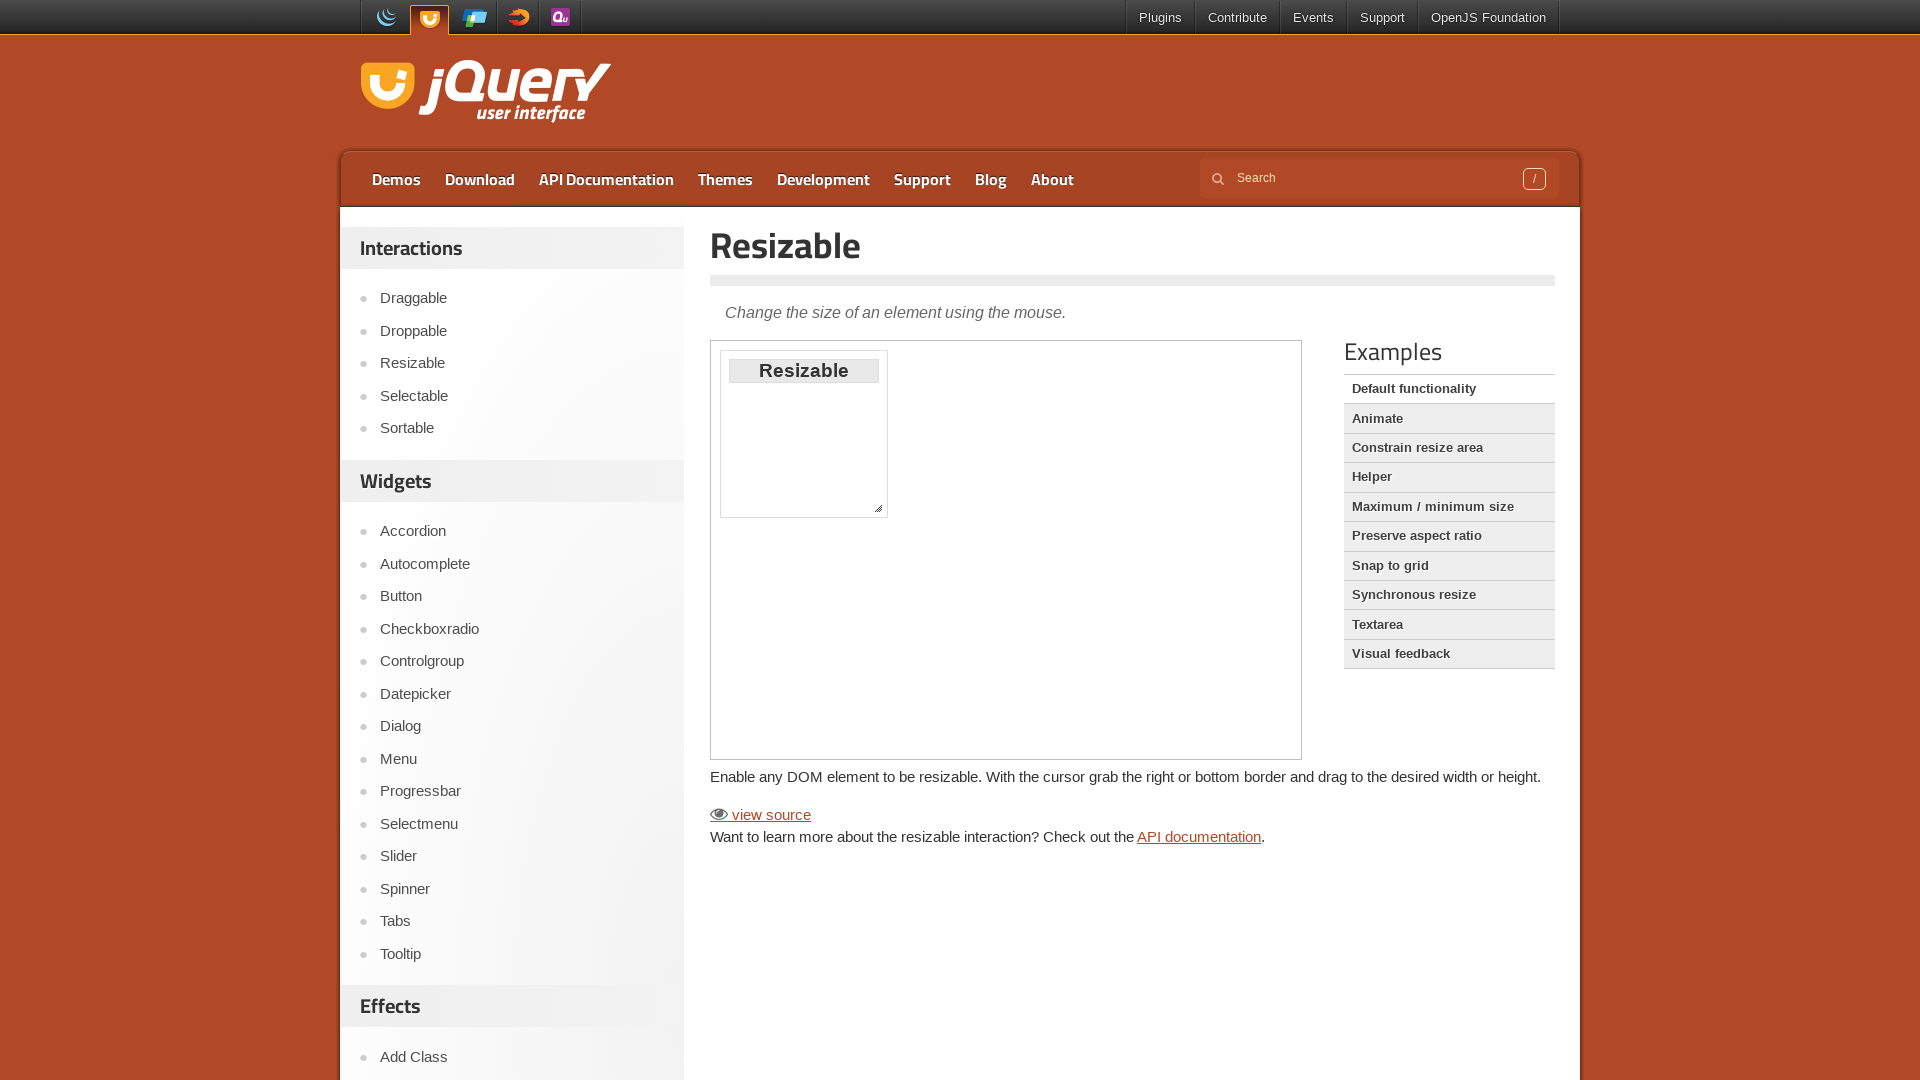

Dragged resize handle by offset (60, 75) at (938, 583)
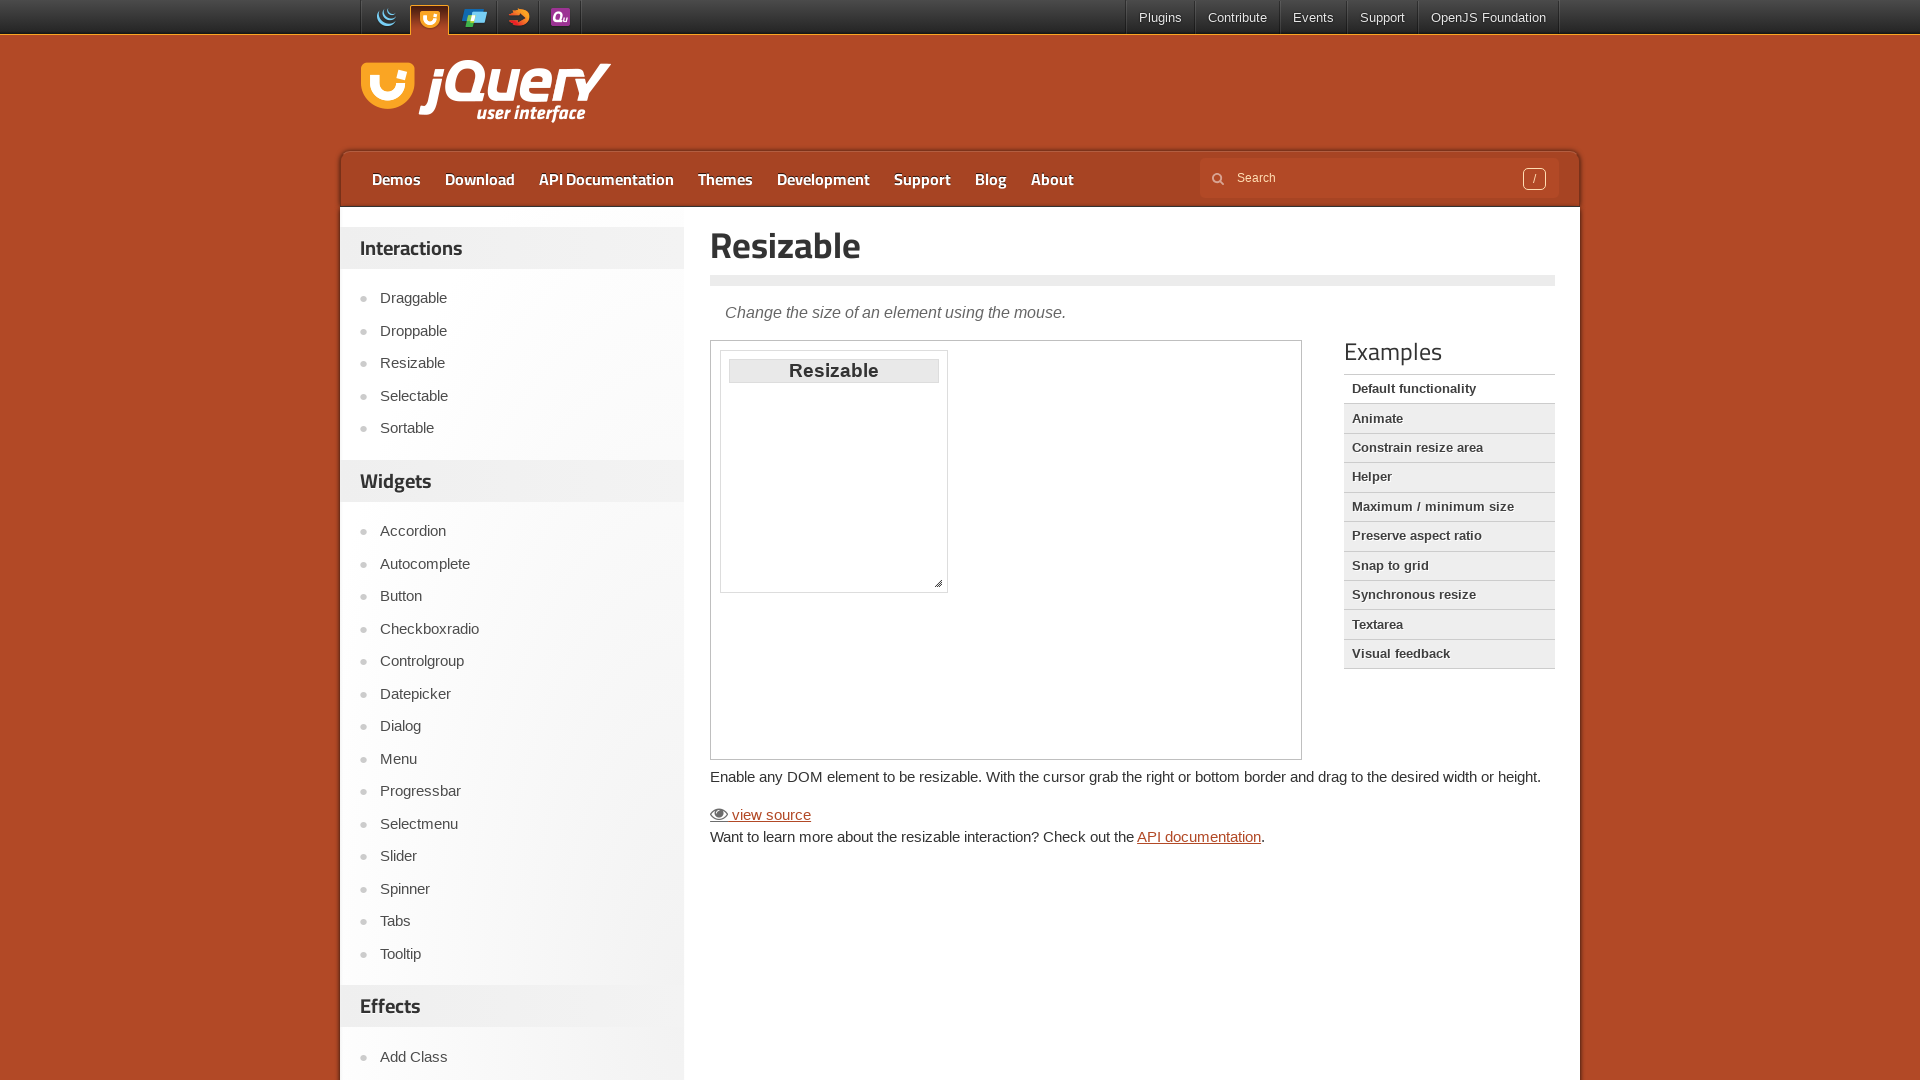

Released mouse button, completing resize operation at (938, 583)
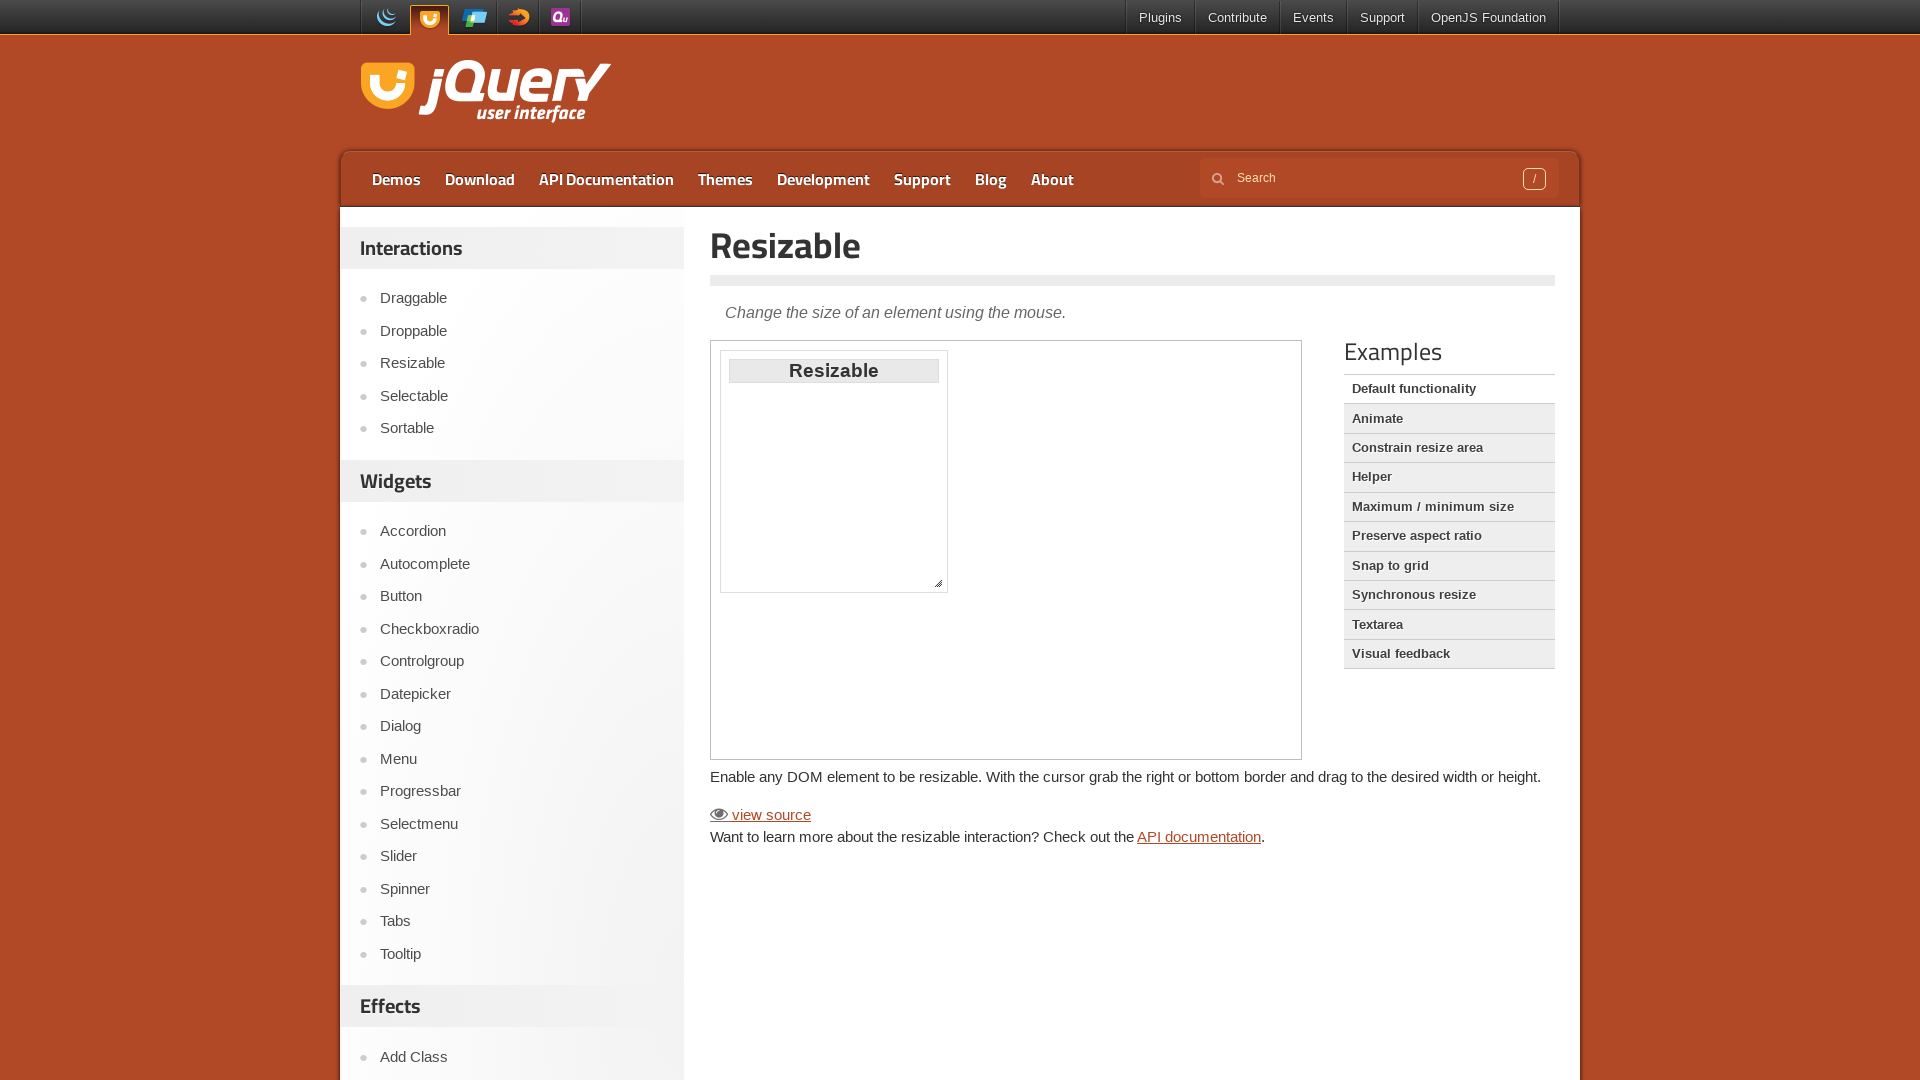

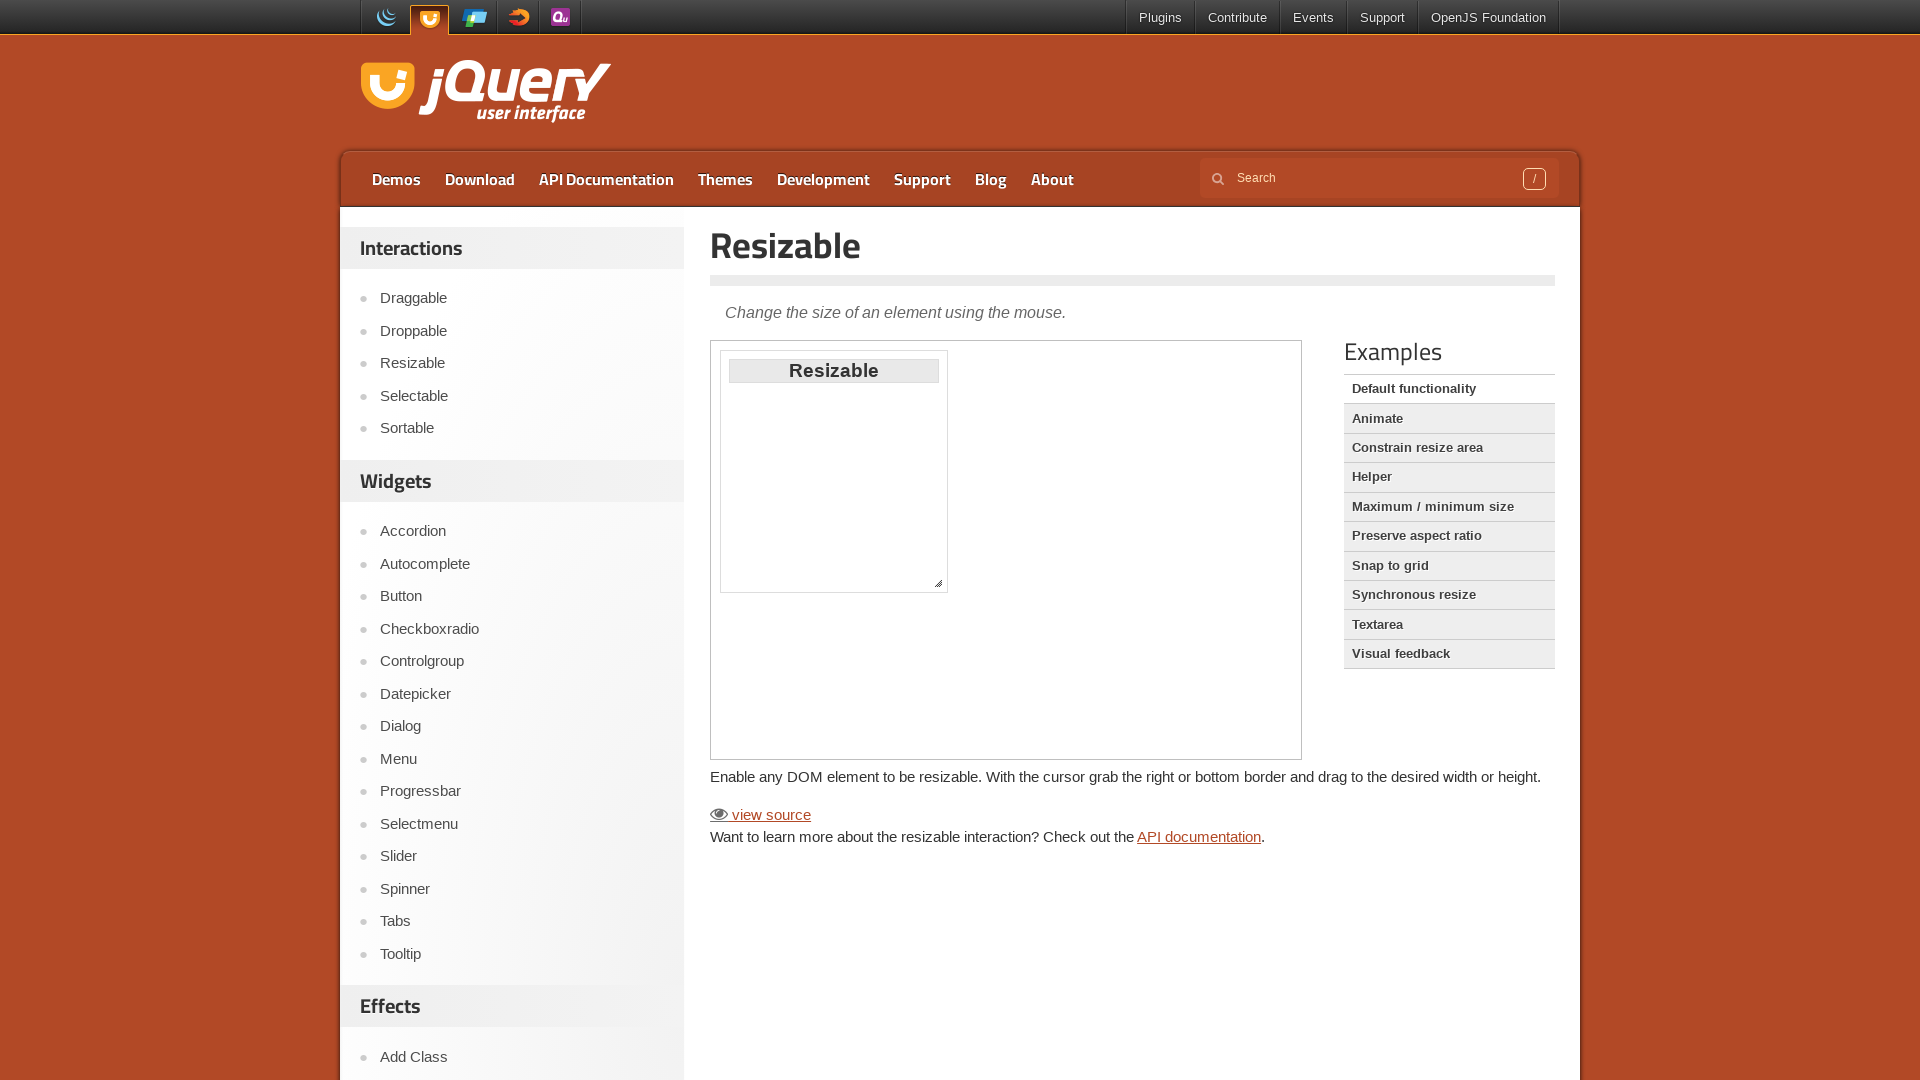